Iterates through course list items, clicking each one to navigate to its page and then returning back to the list

Starting URL: https://coding.imooc.com

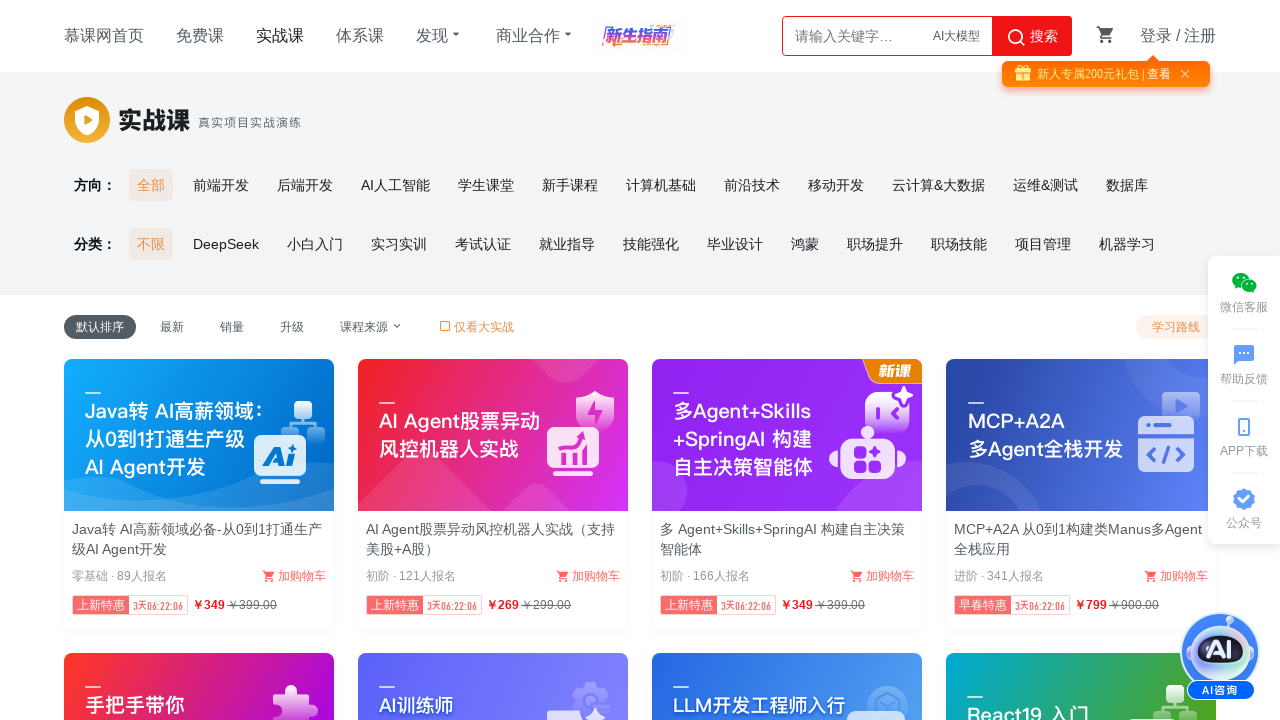

Retrieved all course list items from the page
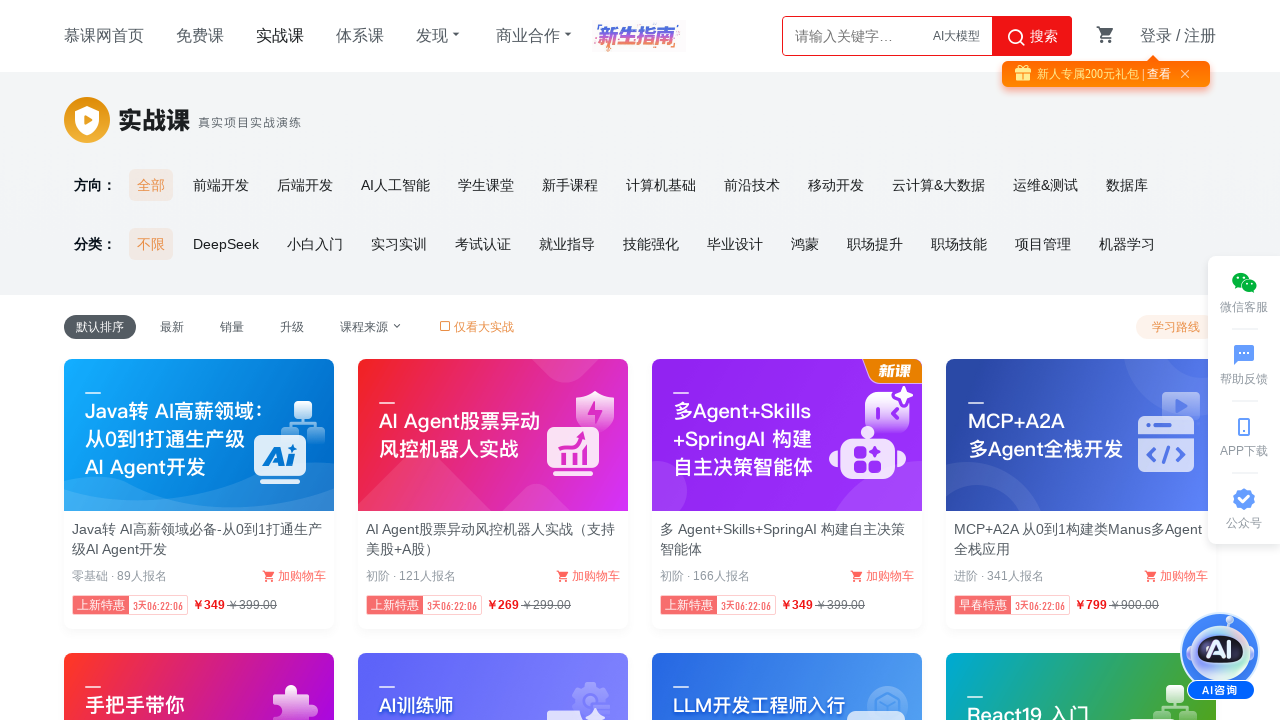

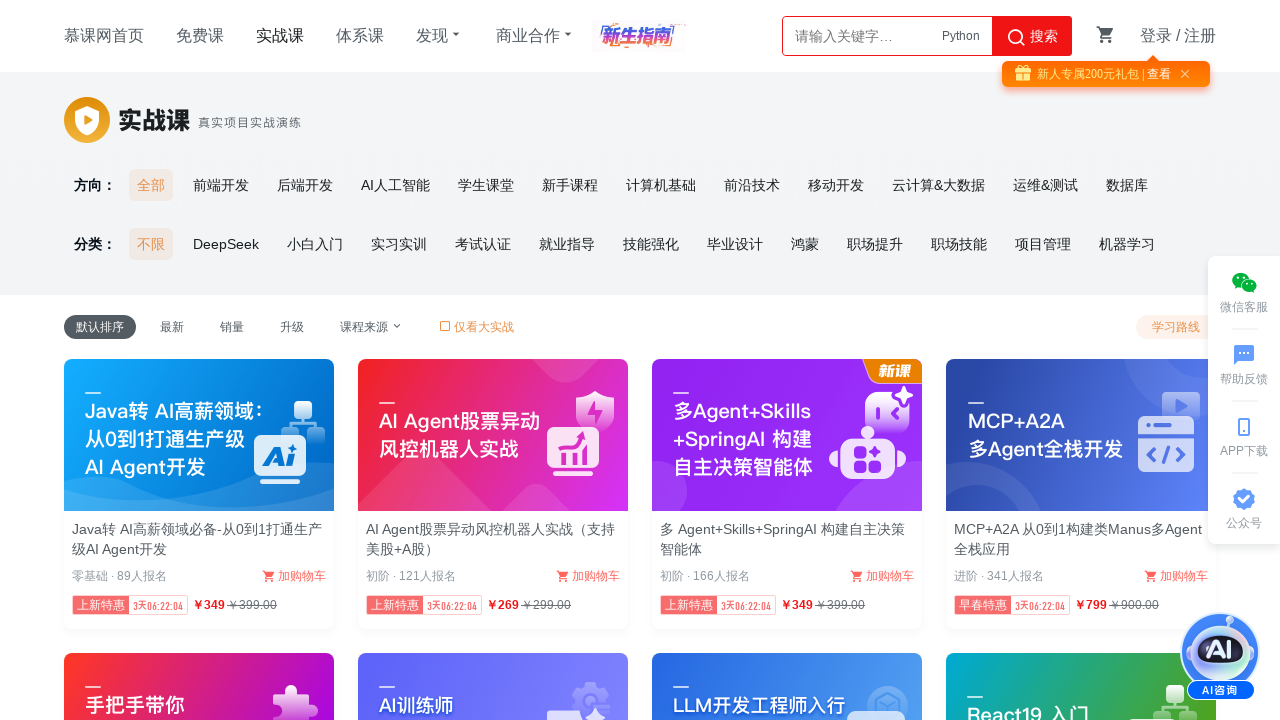